Tests keyboard actions including typing text, selecting all with Ctrl+A, copying with Ctrl+C, tabbing to next field, and pasting with Ctrl+V on a demo practice form.

Starting URL: https://demoqa.com/automation-practice-form

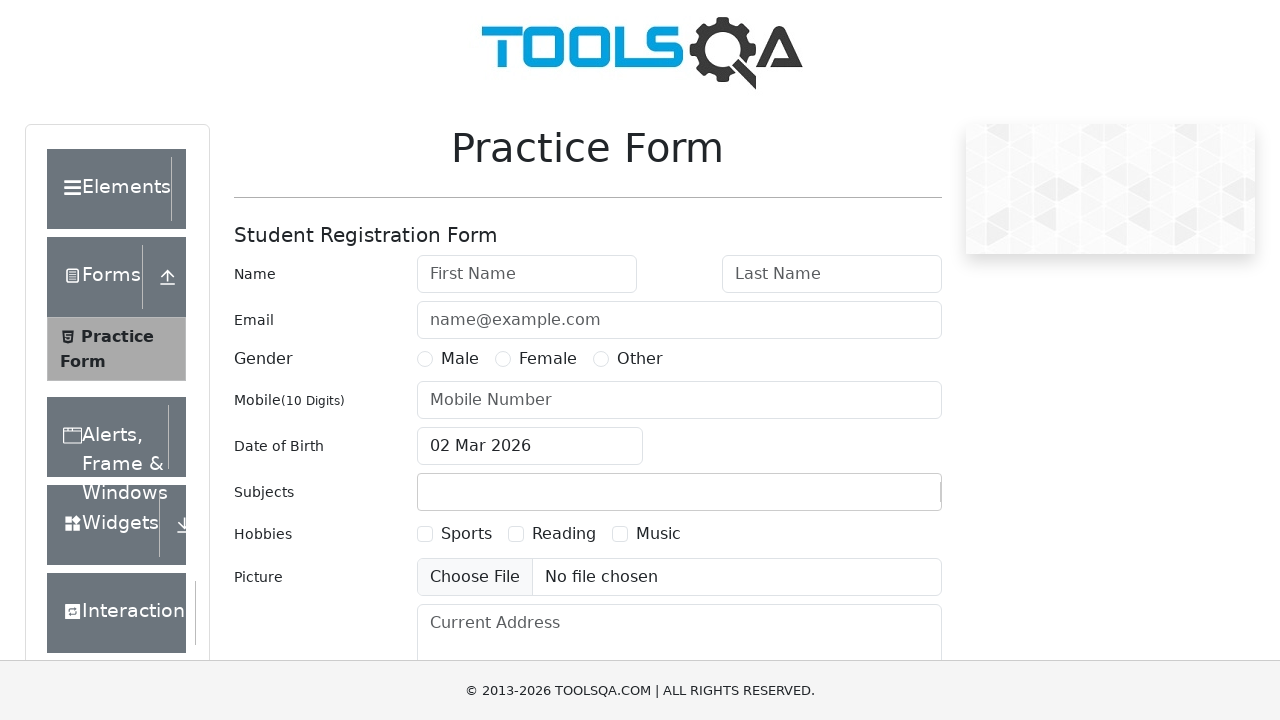

Clicked on firstName field to focus it at (527, 274) on #firstName
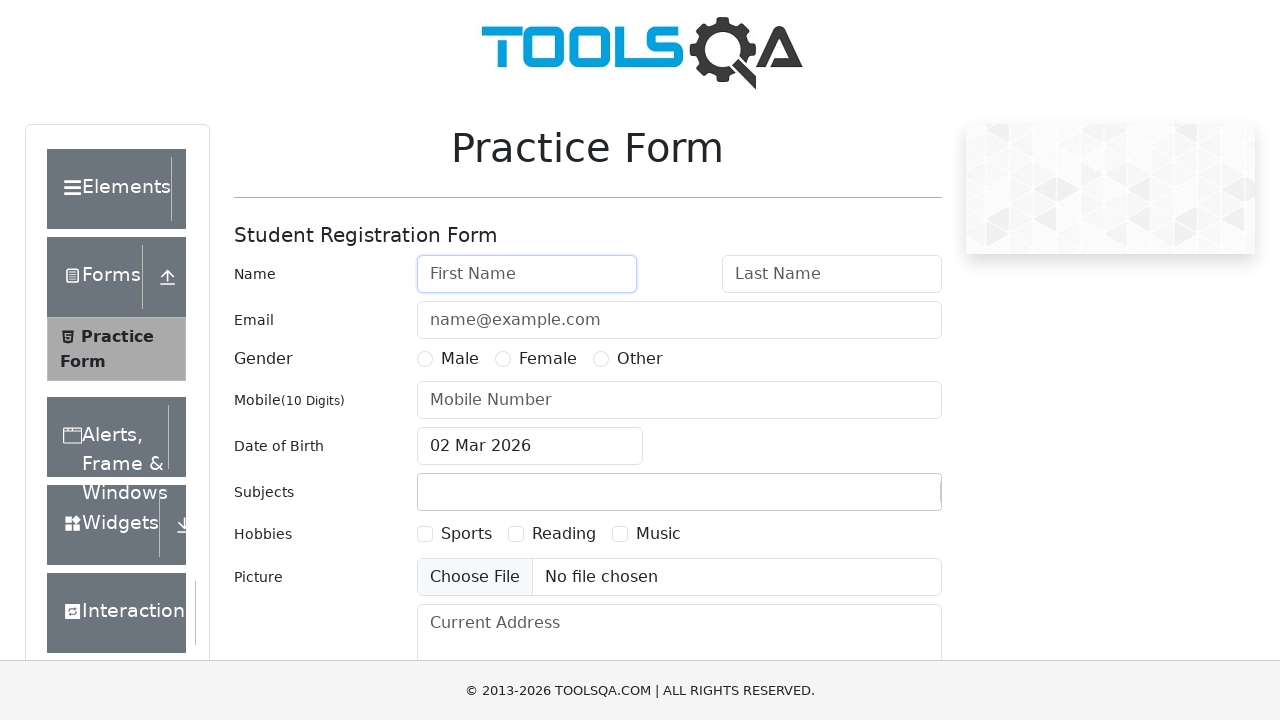

Typed 'Hello World!' into firstName field
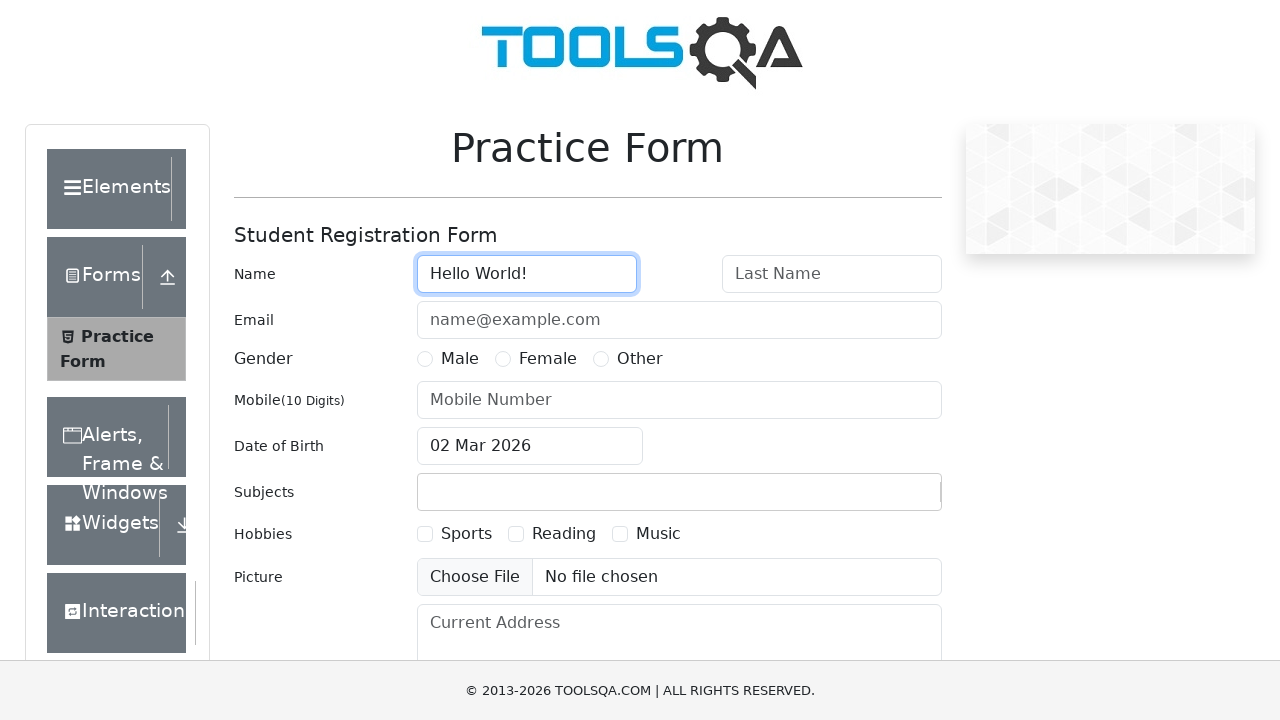

Selected all text with Ctrl+A
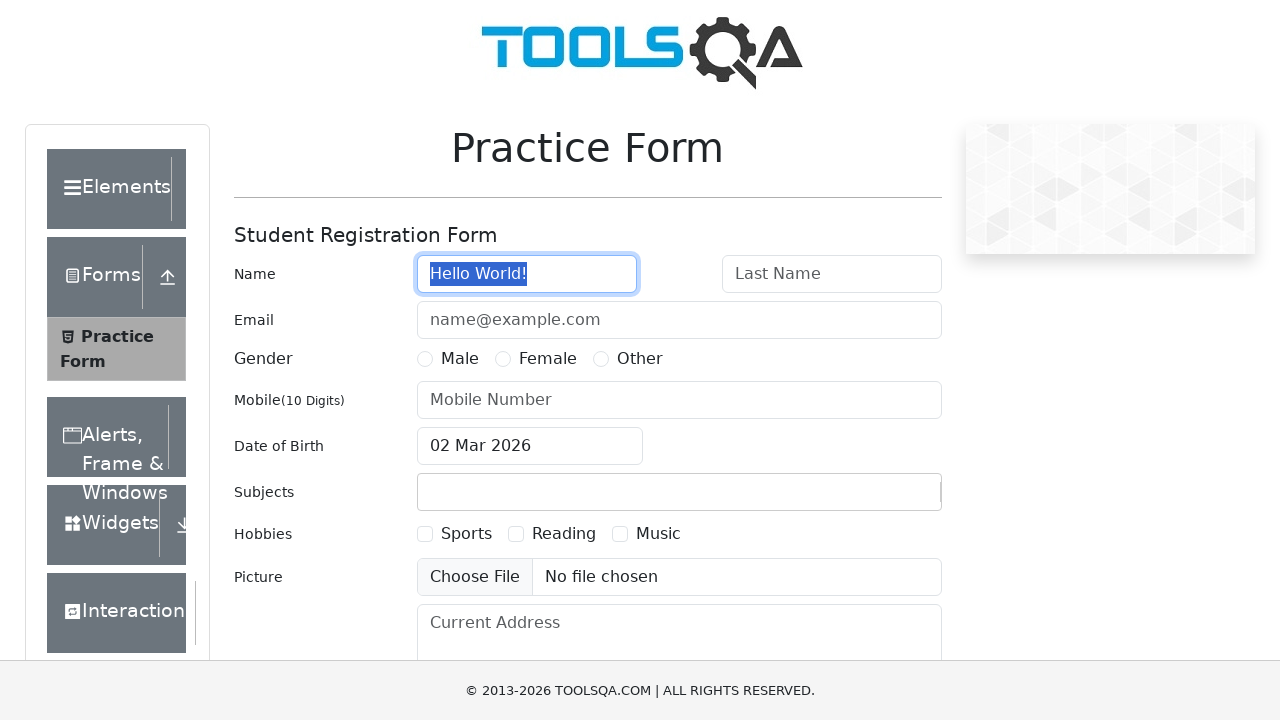

Copied selected text with Ctrl+C
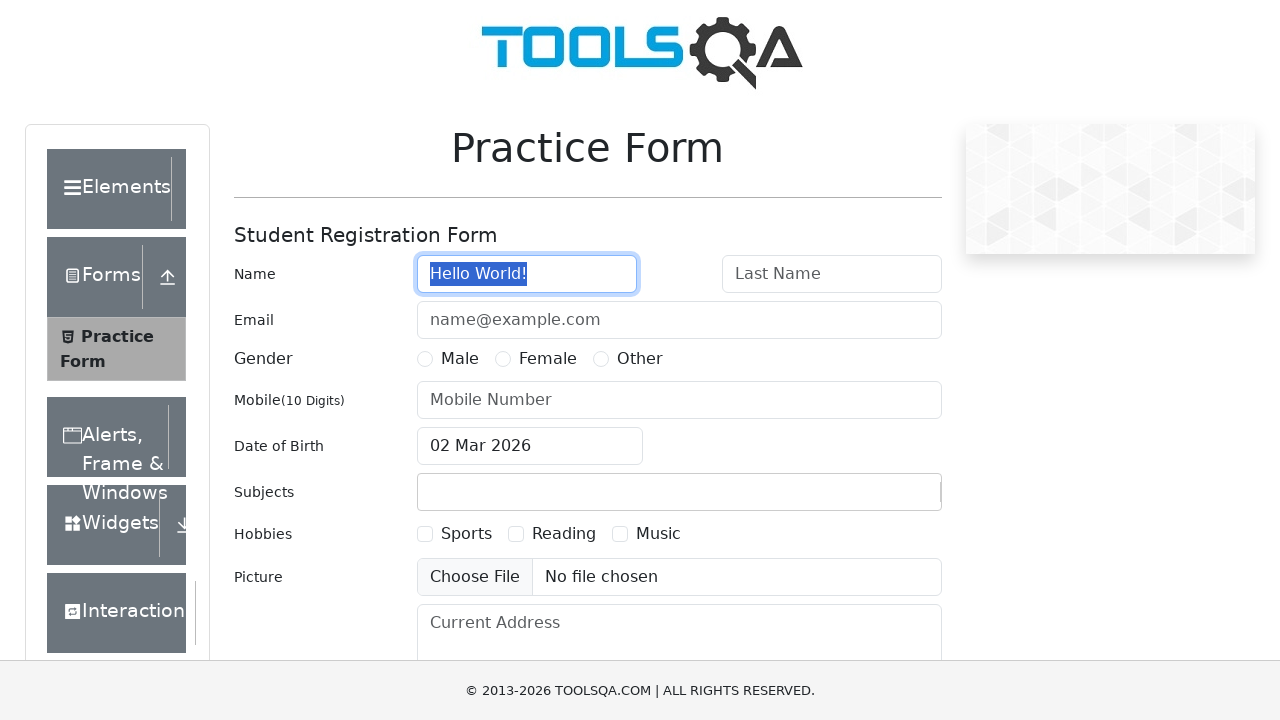

Pressed Tab key down
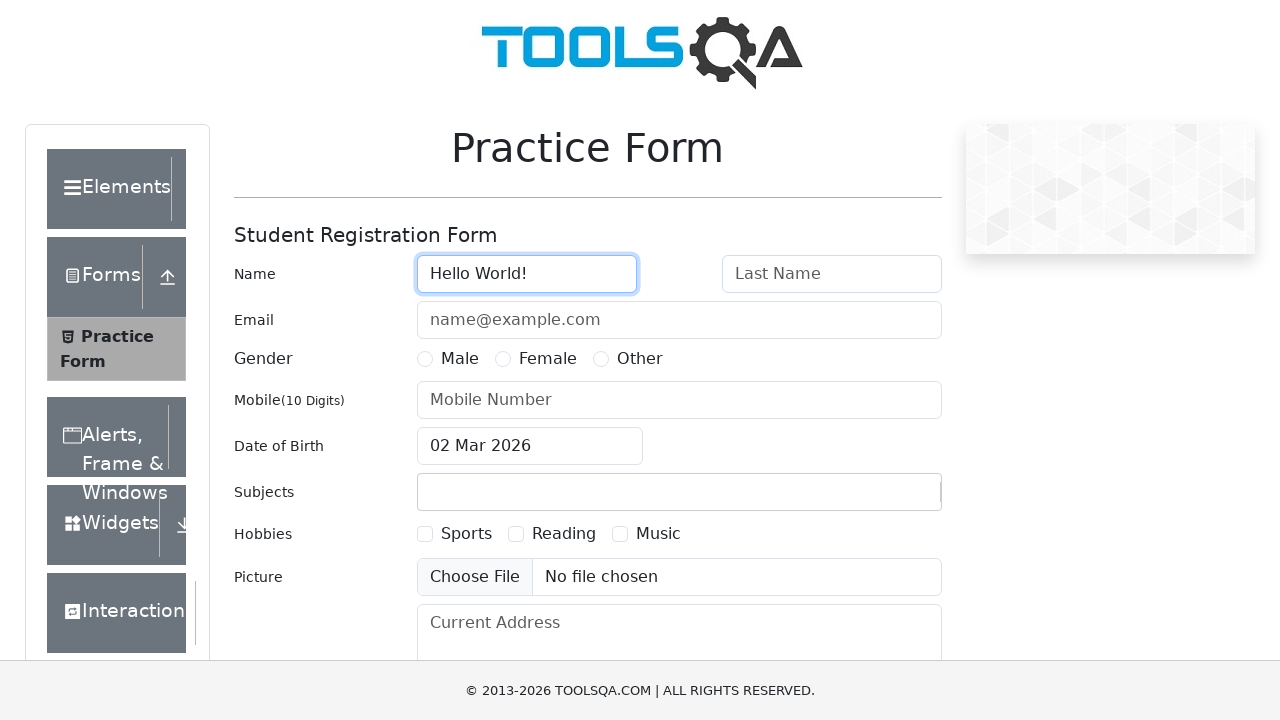

Released Tab key to move to next field (lastName)
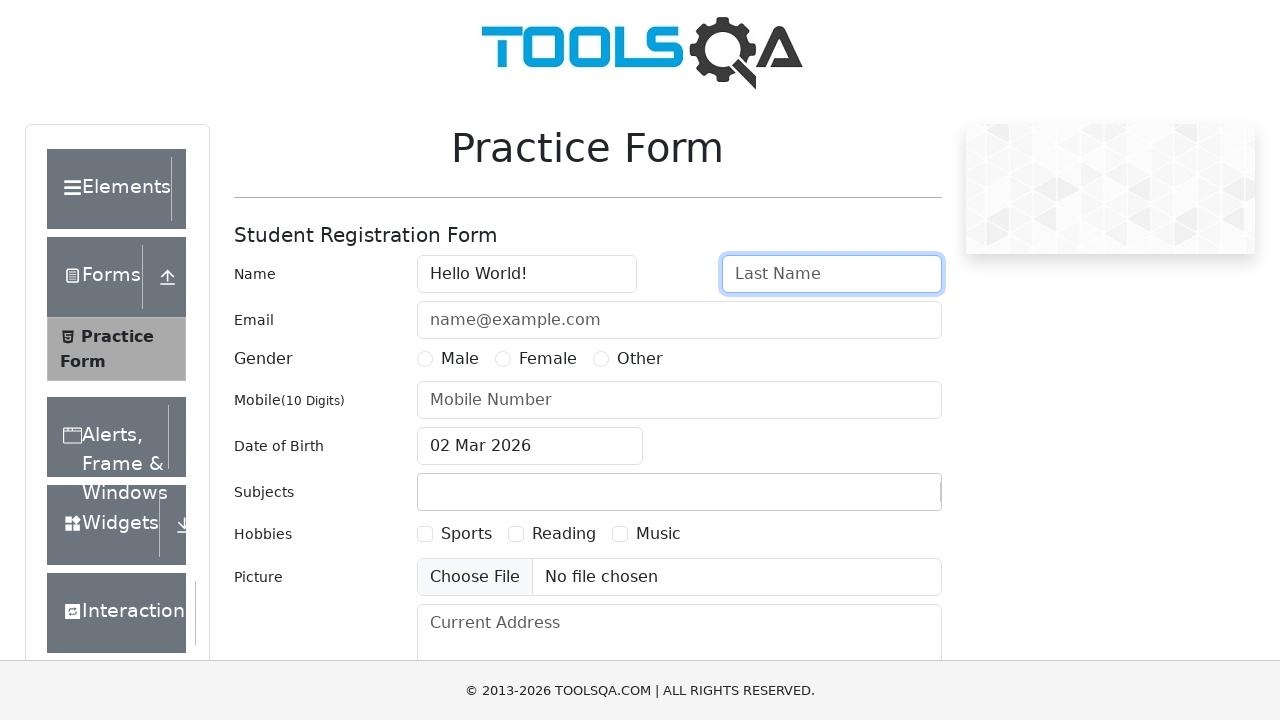

Pasted copied text with Ctrl+V into lastName field
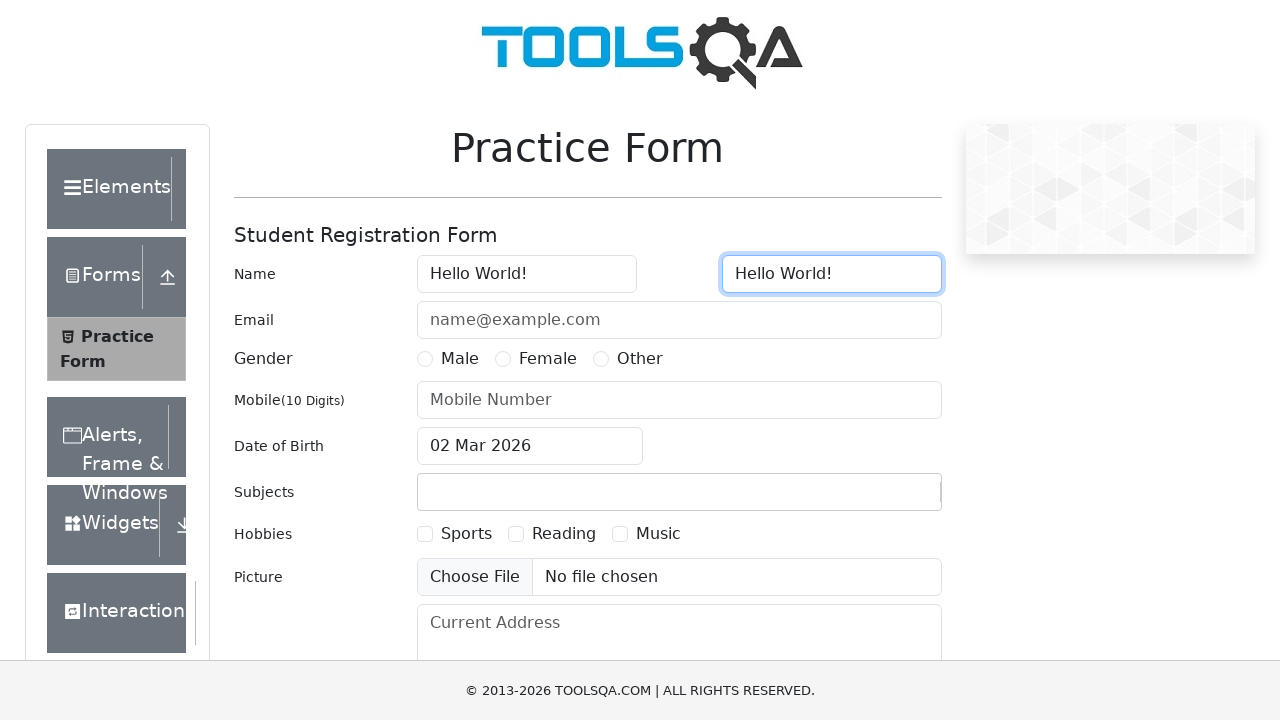

Waited 2 seconds for keyboard action to complete
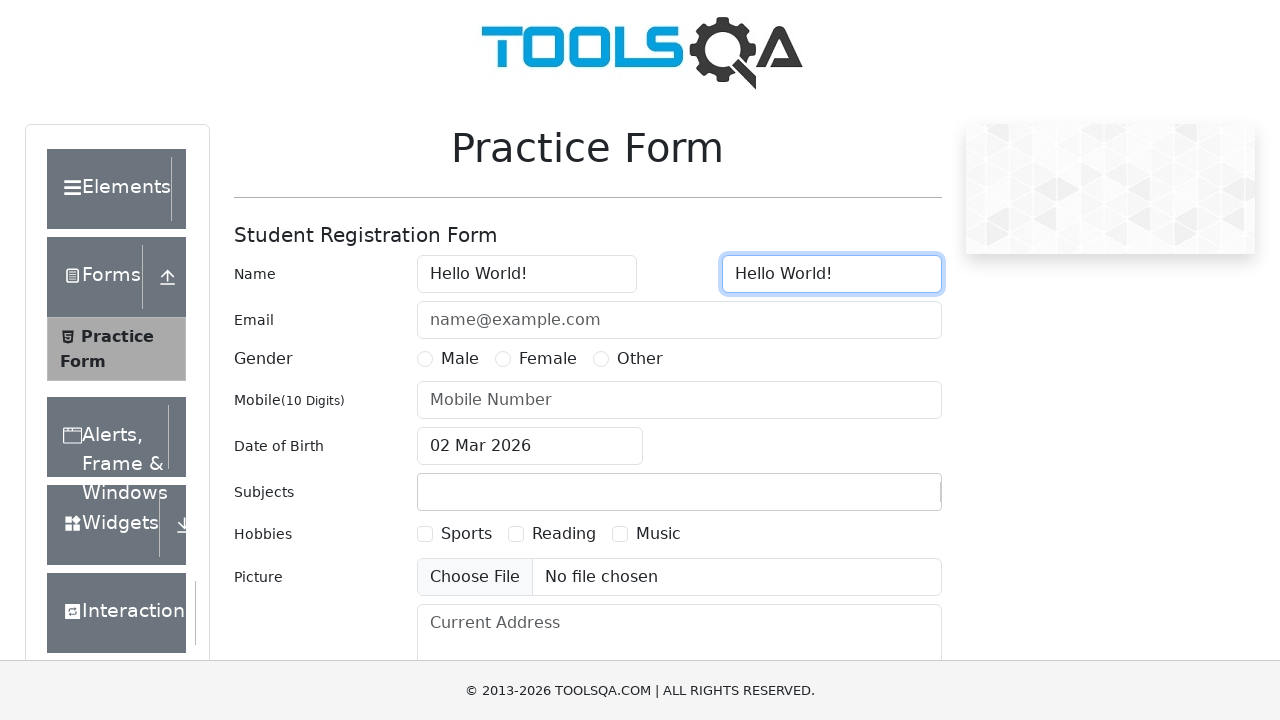

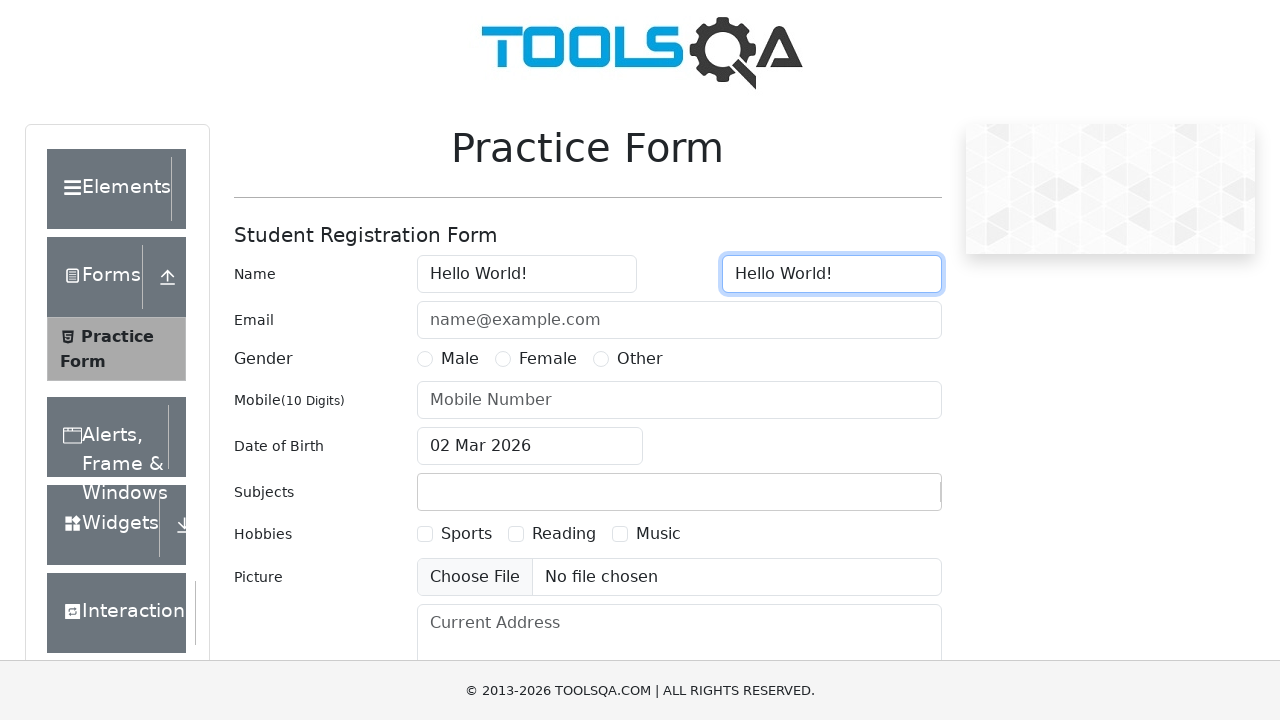